Tests a math calculation form by reading a value from the page, computing log(abs(12*sin(x))), filling in the answer, selecting checkbox and radio button options, and submitting the form.

Starting URL: https://suninjuly.github.io/math.html

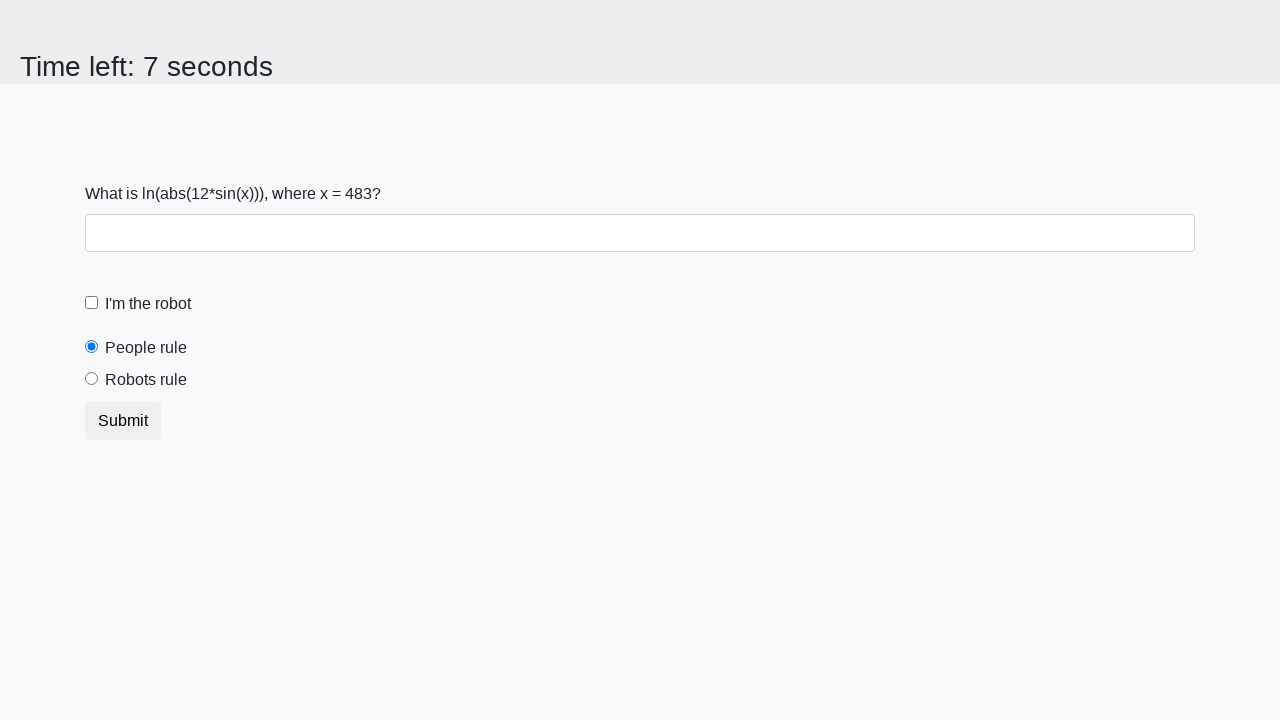

Read x value from page element
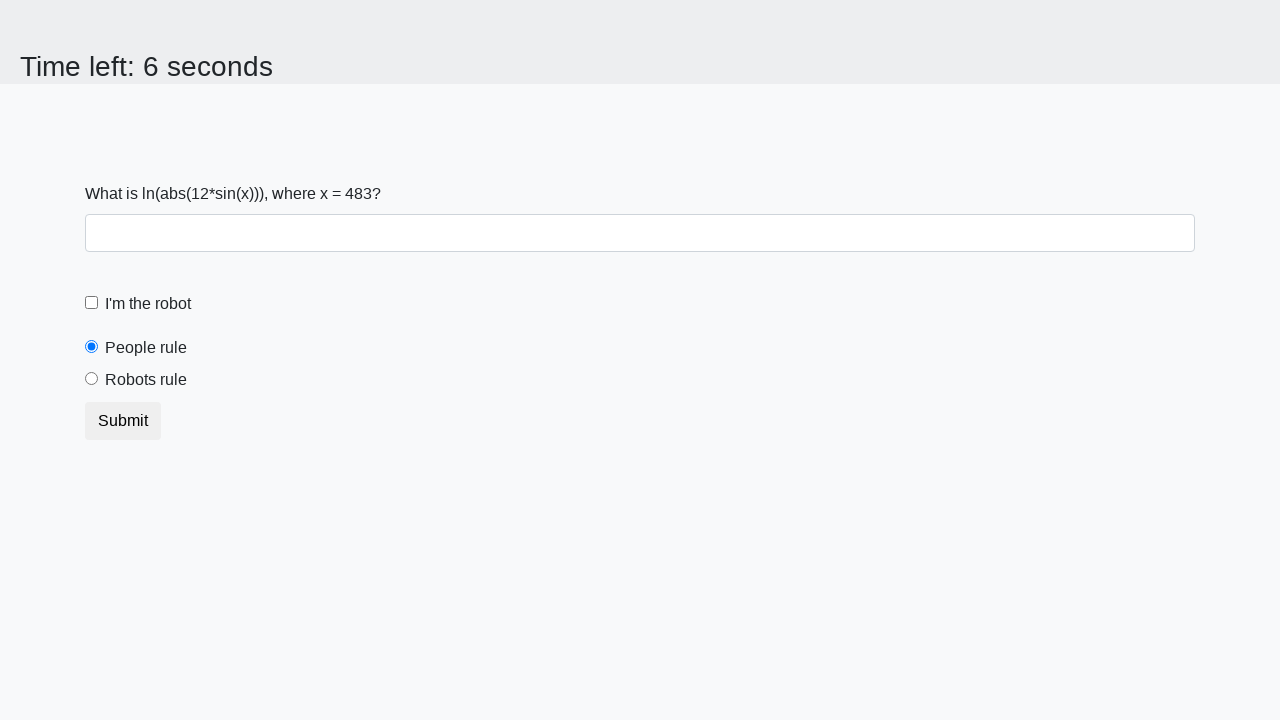

Calculated result: log(abs(12*sin(x)))
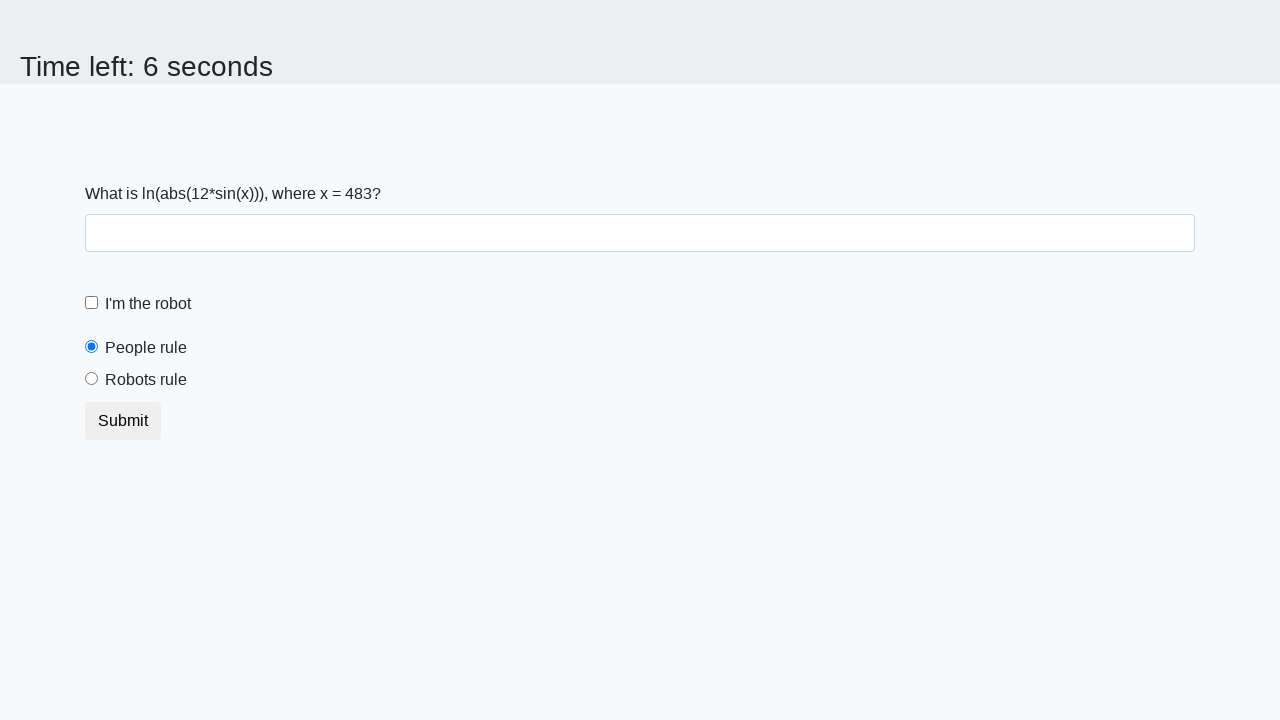

Filled answer field with calculated result: 2.157813841074681 on input#answer
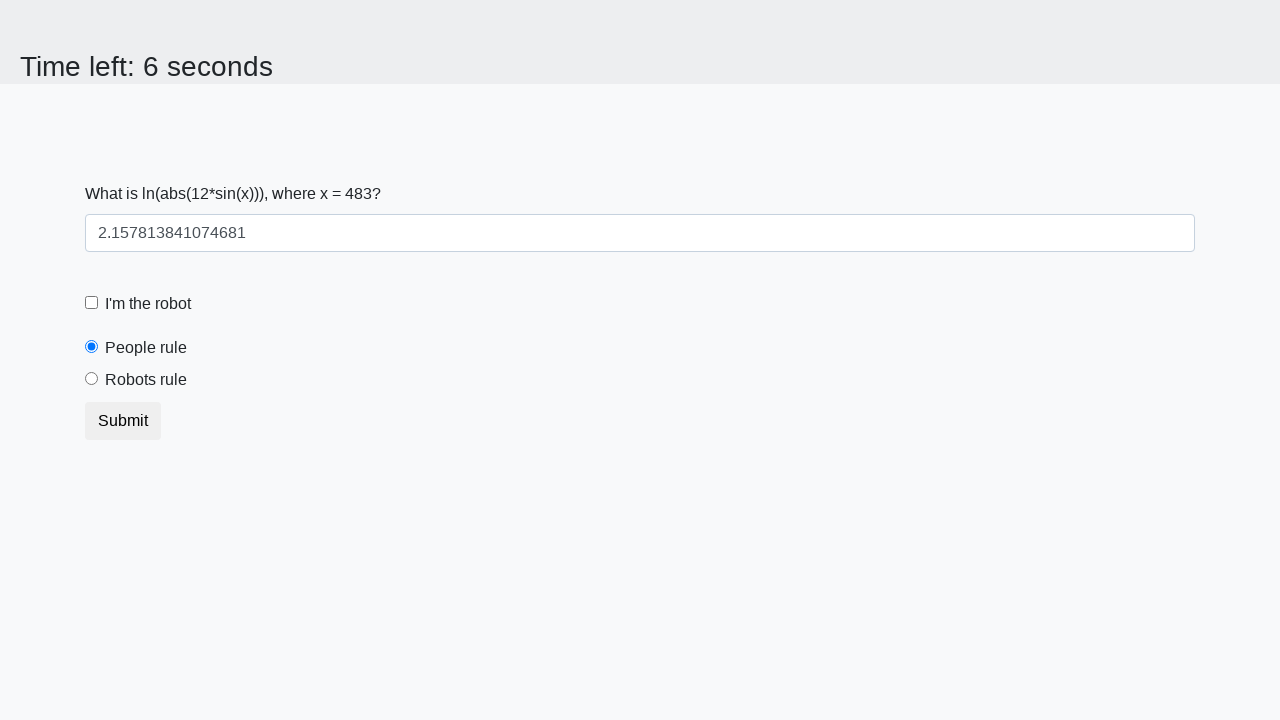

Checked the robot checkbox at (92, 303) on #robotCheckbox
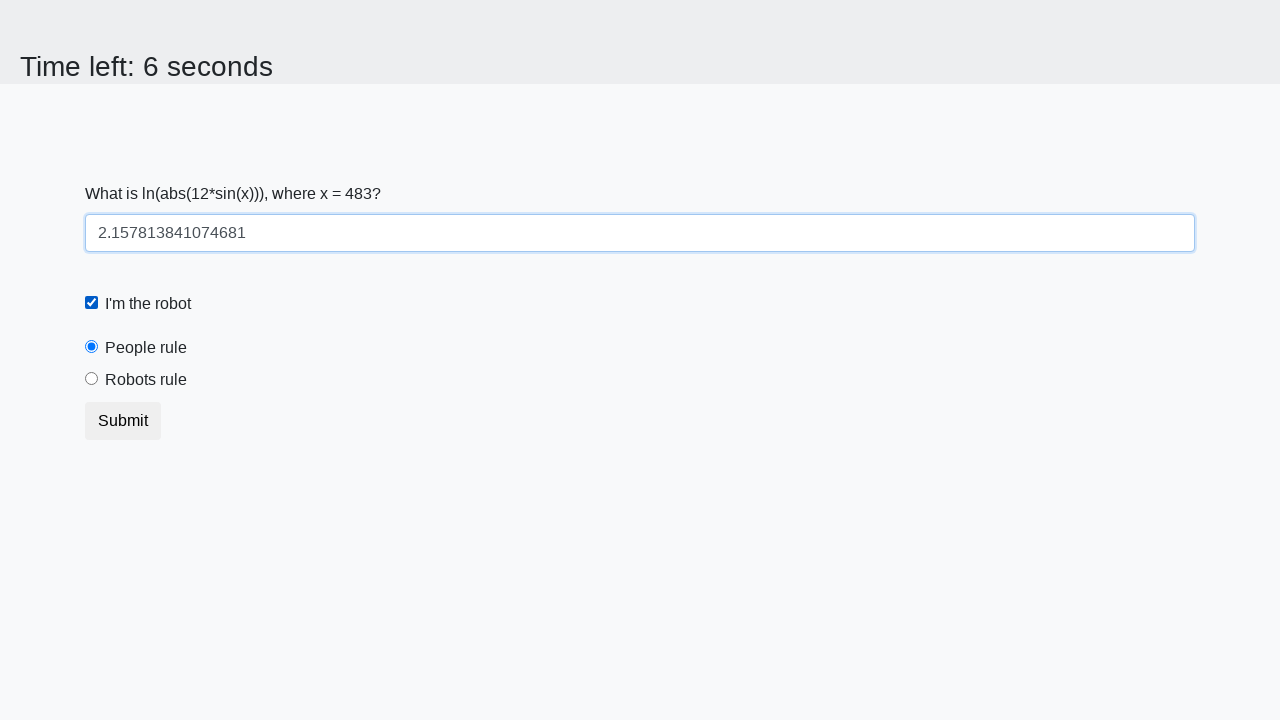

Selected the 'robots rule' radio button at (146, 380) on [for="robotsRule"]
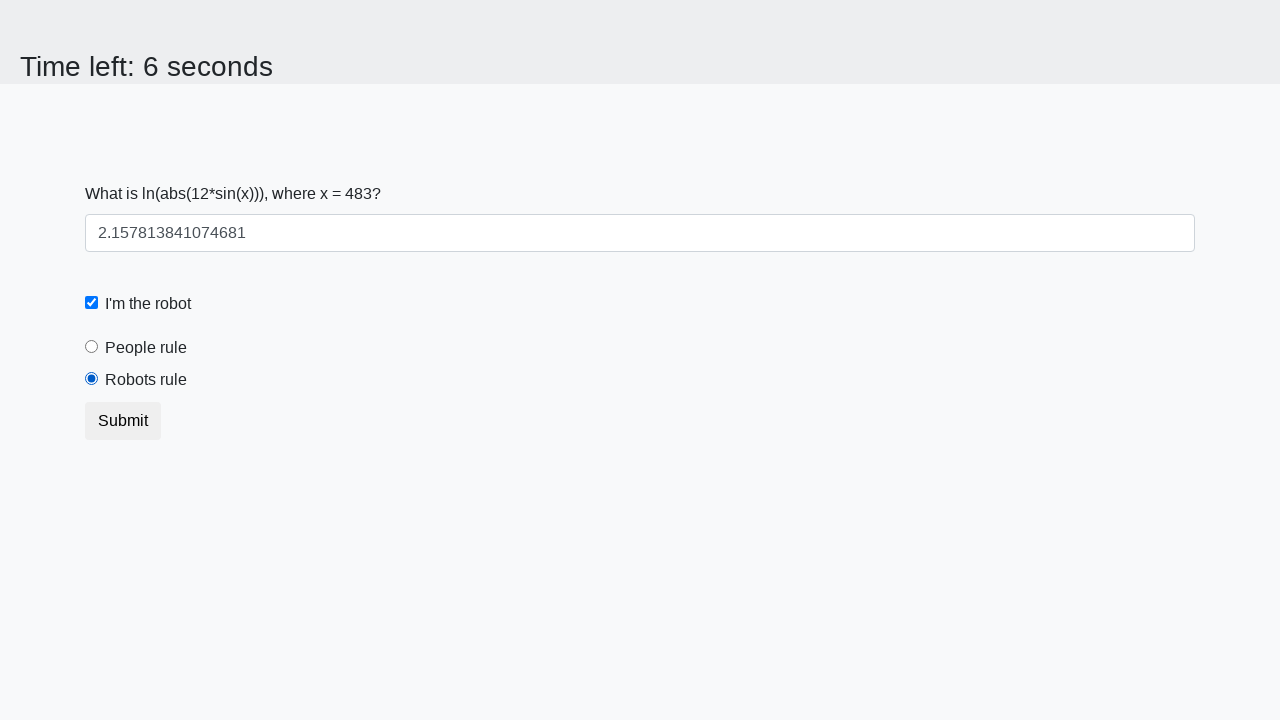

Submitted the form at (123, 421) on button[type="Submit"]
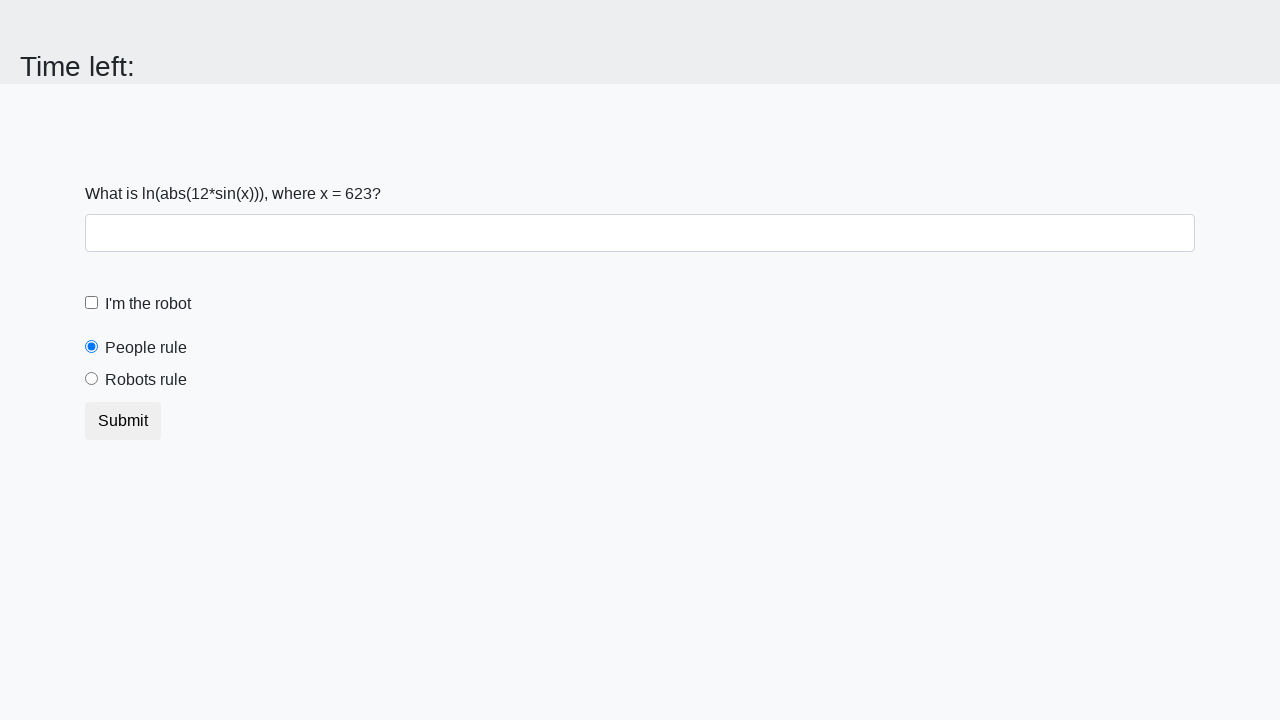

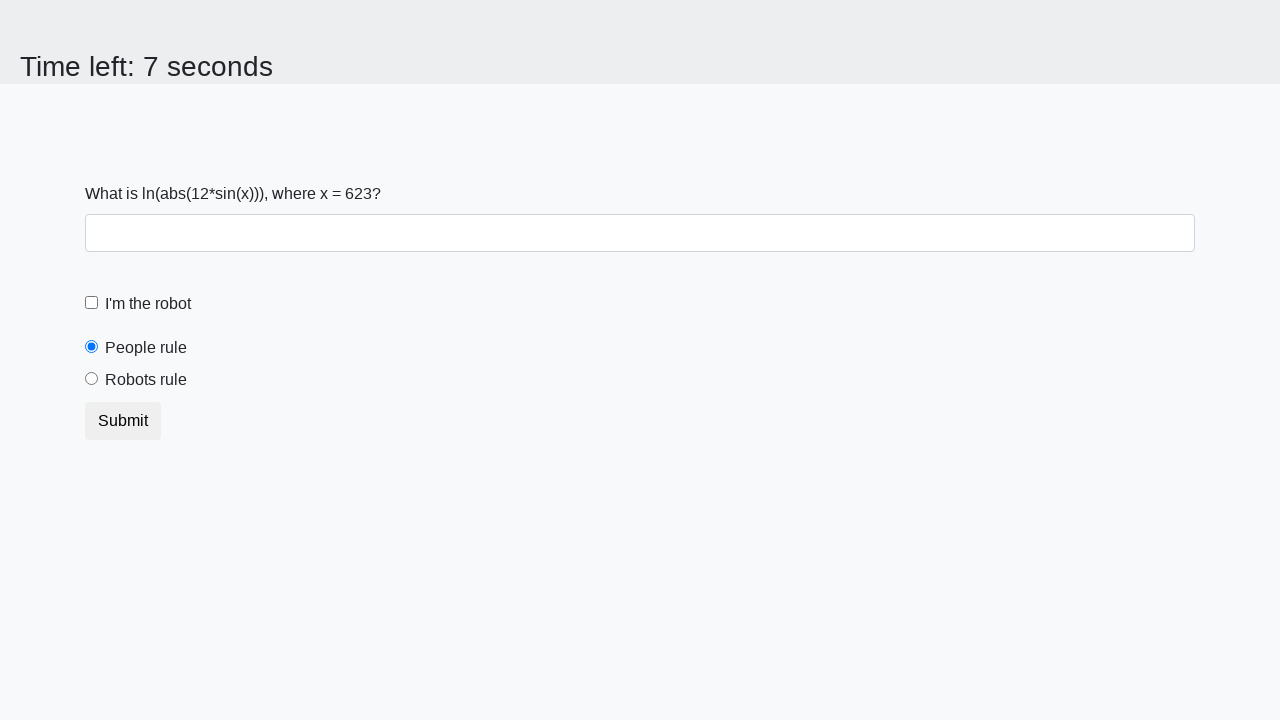